Demonstrates filling out form fields on a registration page by entering first name and last name, then clicking the continue/submit button using Playwright Actions equivalent.

Starting URL: https://naveenautomationlabs.com/opencart/index.php?route=account/register

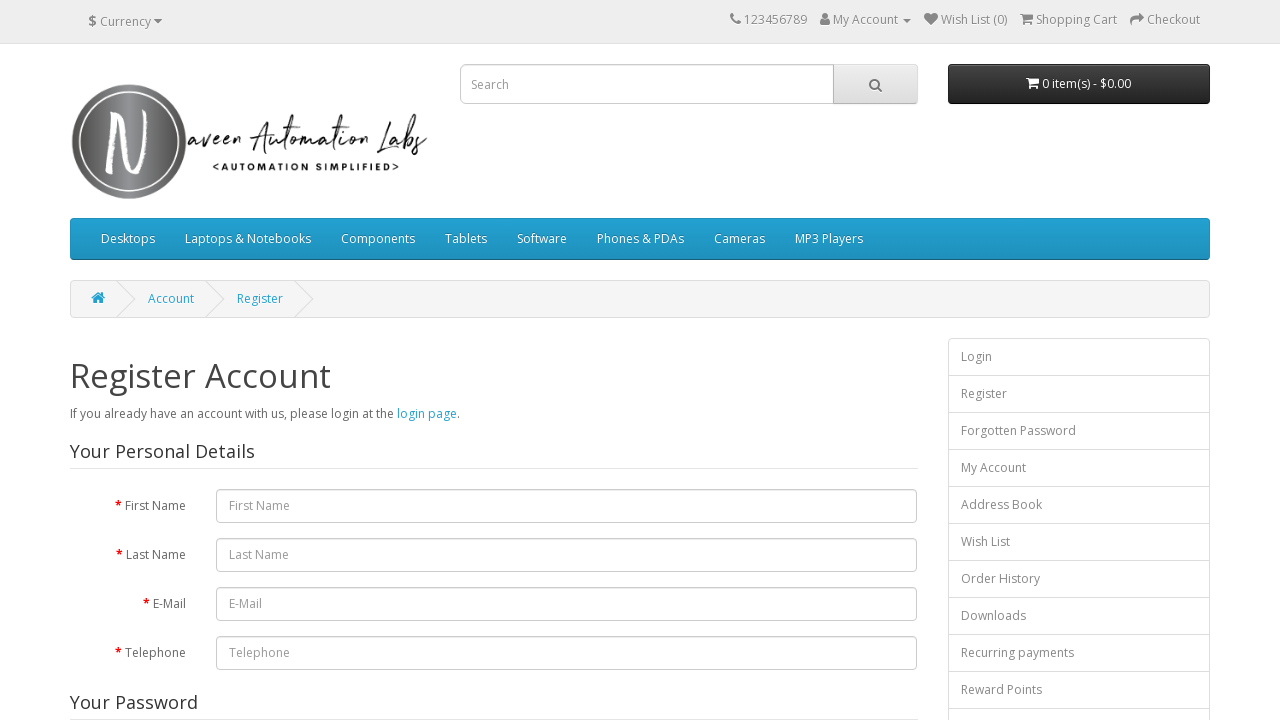

Filled first name field with 'Naveen' on #input-firstname
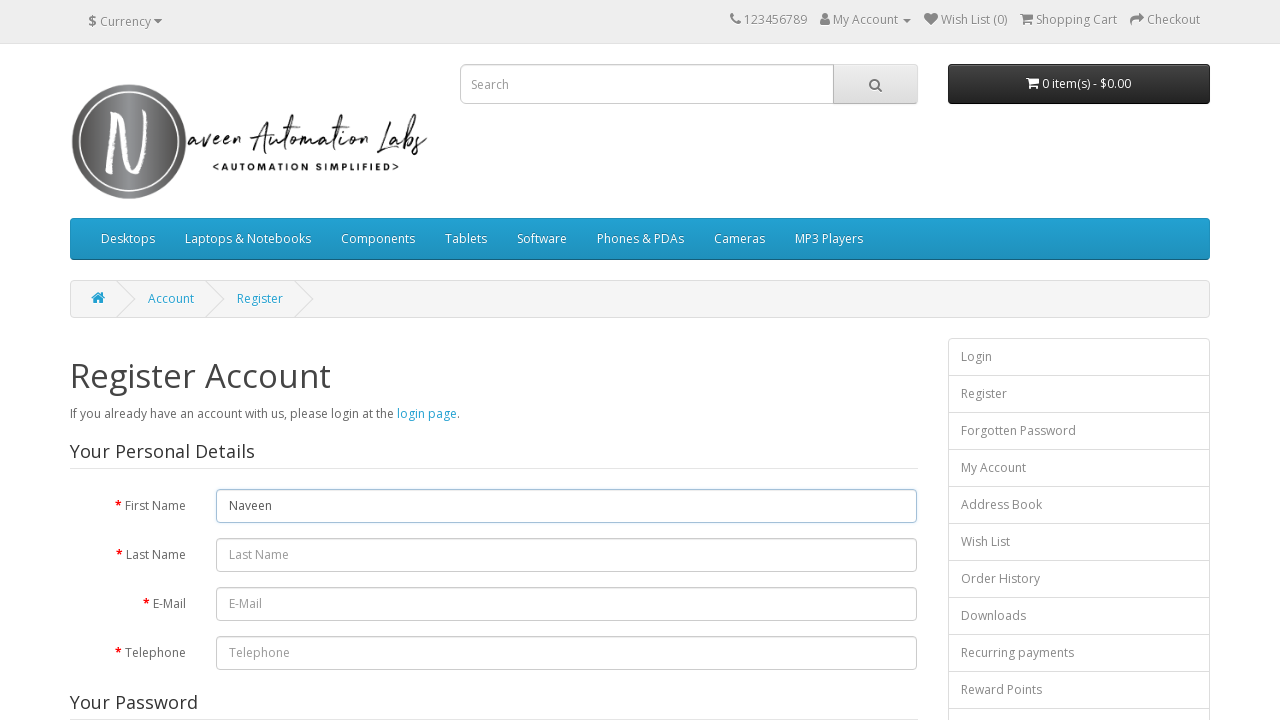

Filled last name field with 'Automation' on #input-lastname
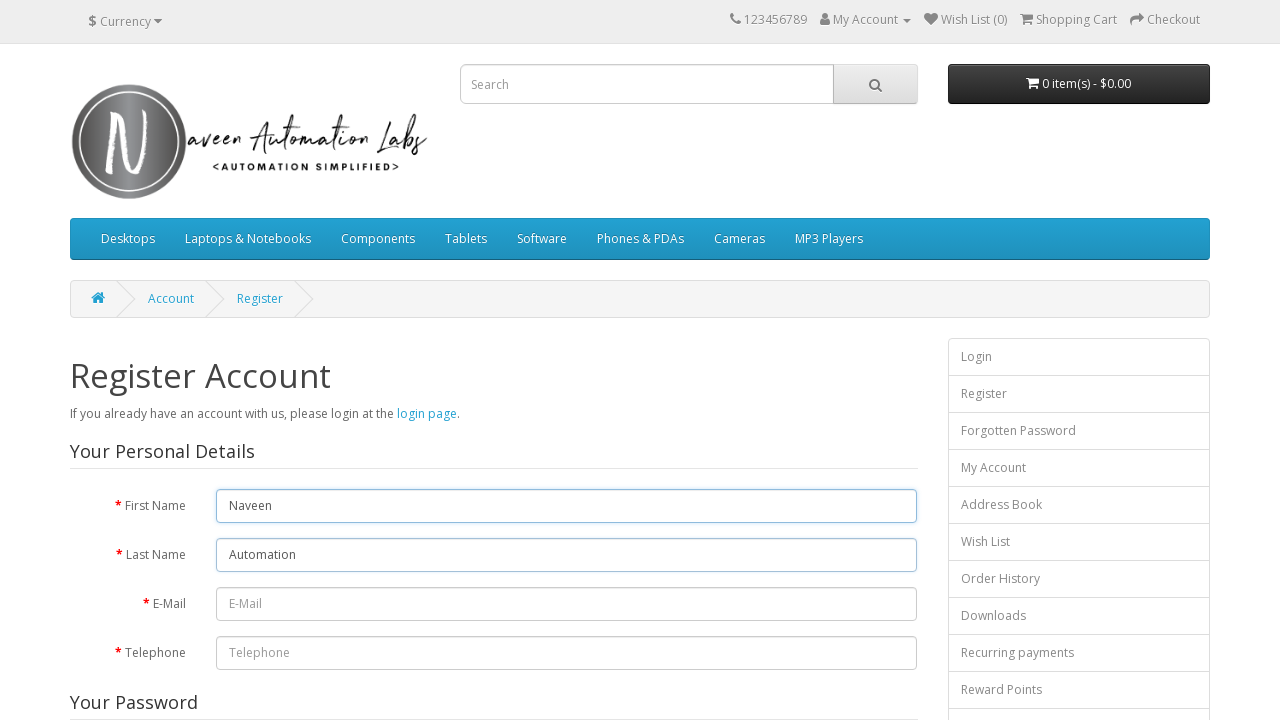

Clicked the submit button to register at (879, 427) on input[type='submit']
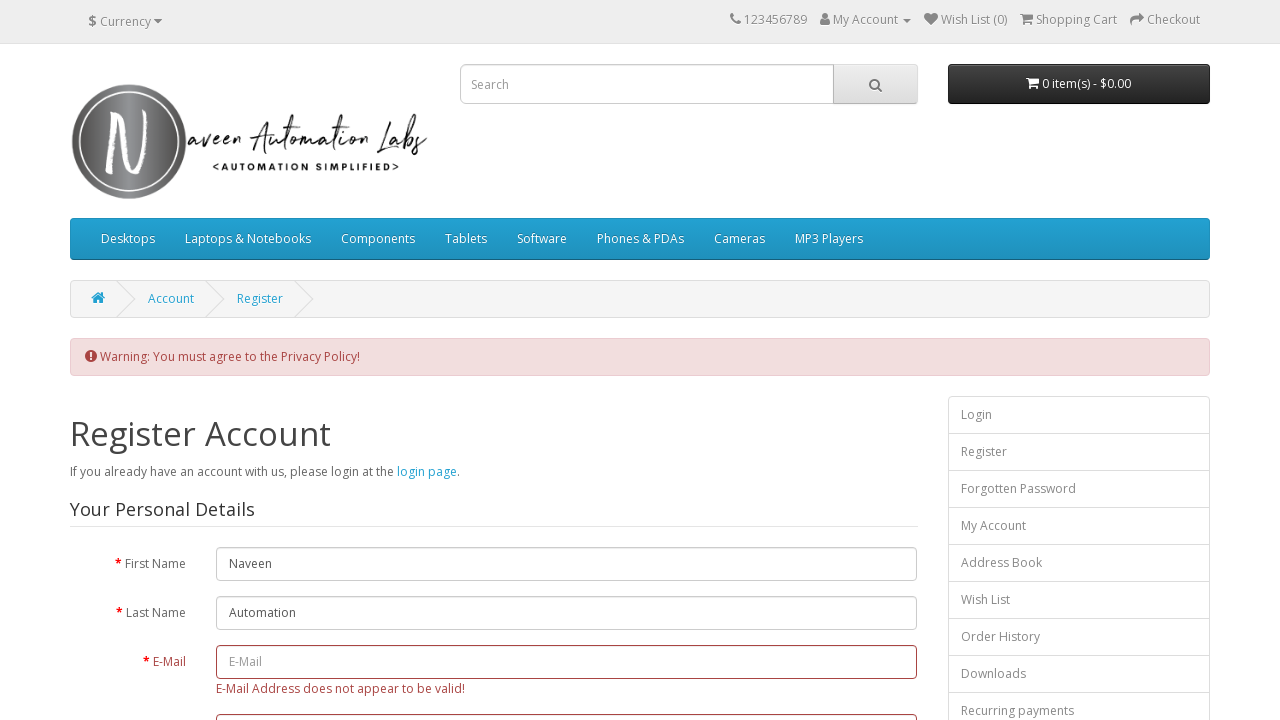

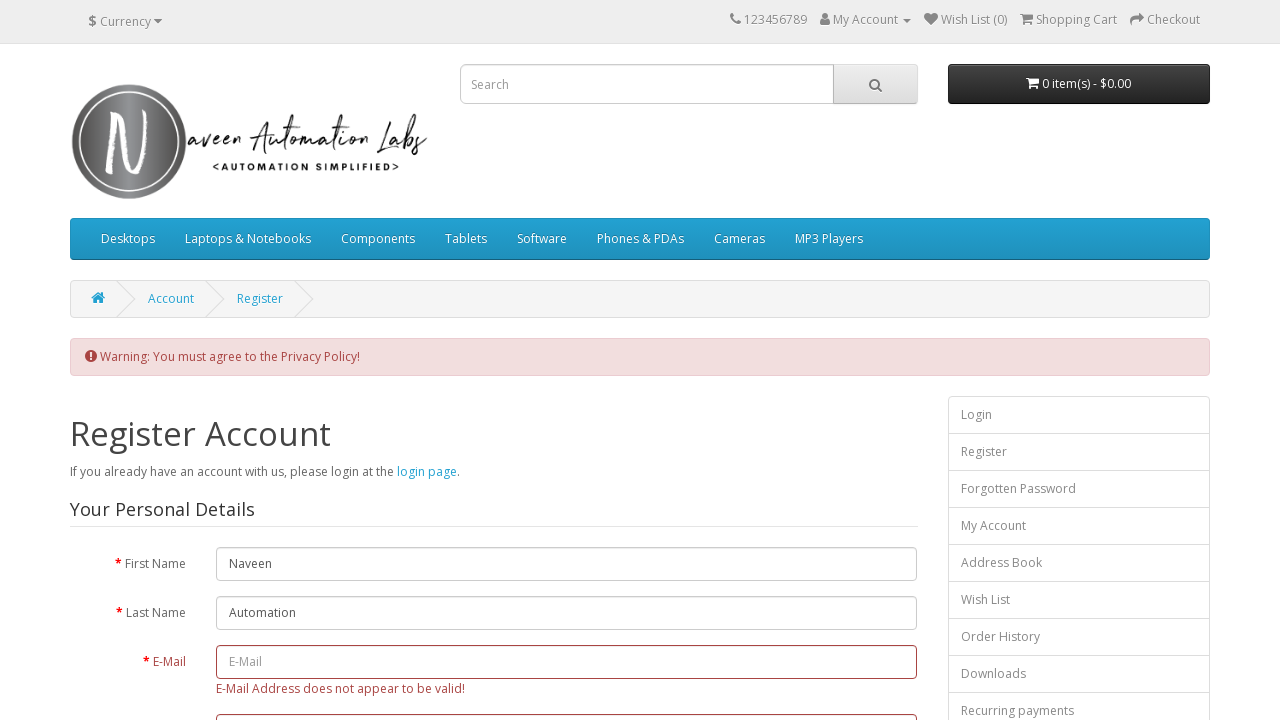